Tests the contact form functionality on demoblaze.com by clicking the contact link, filling in email, name, and message fields, submitting the form, and accepting the confirmation alert.

Starting URL: https://www.demoblaze.com/

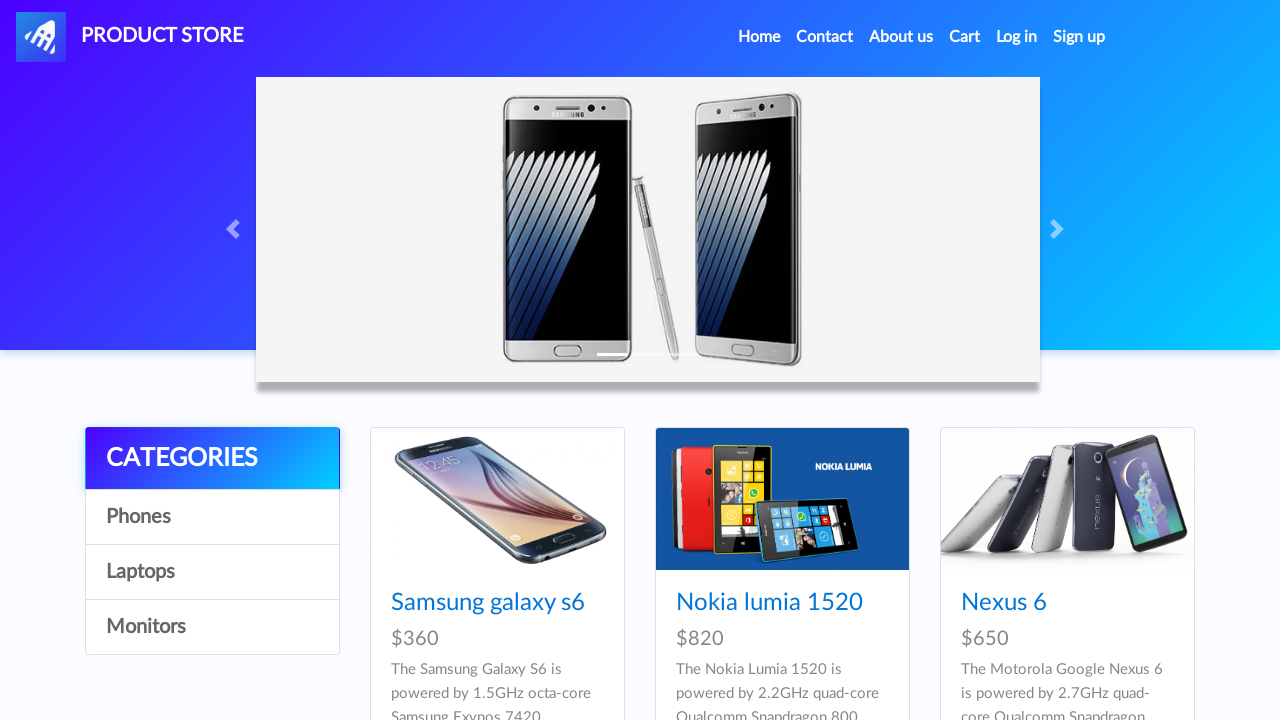

Clicked the Contact link in navigation at (825, 37) on a[data-target='#exampleModal']
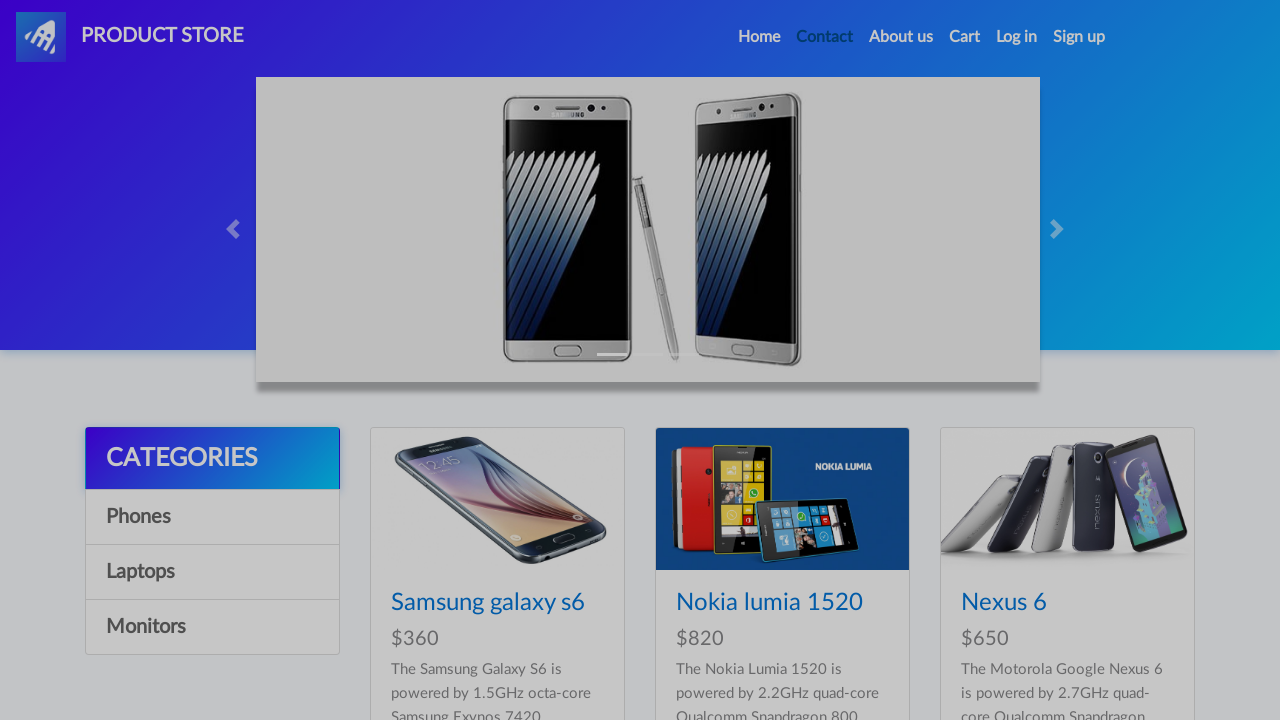

Contact modal appeared and is visible
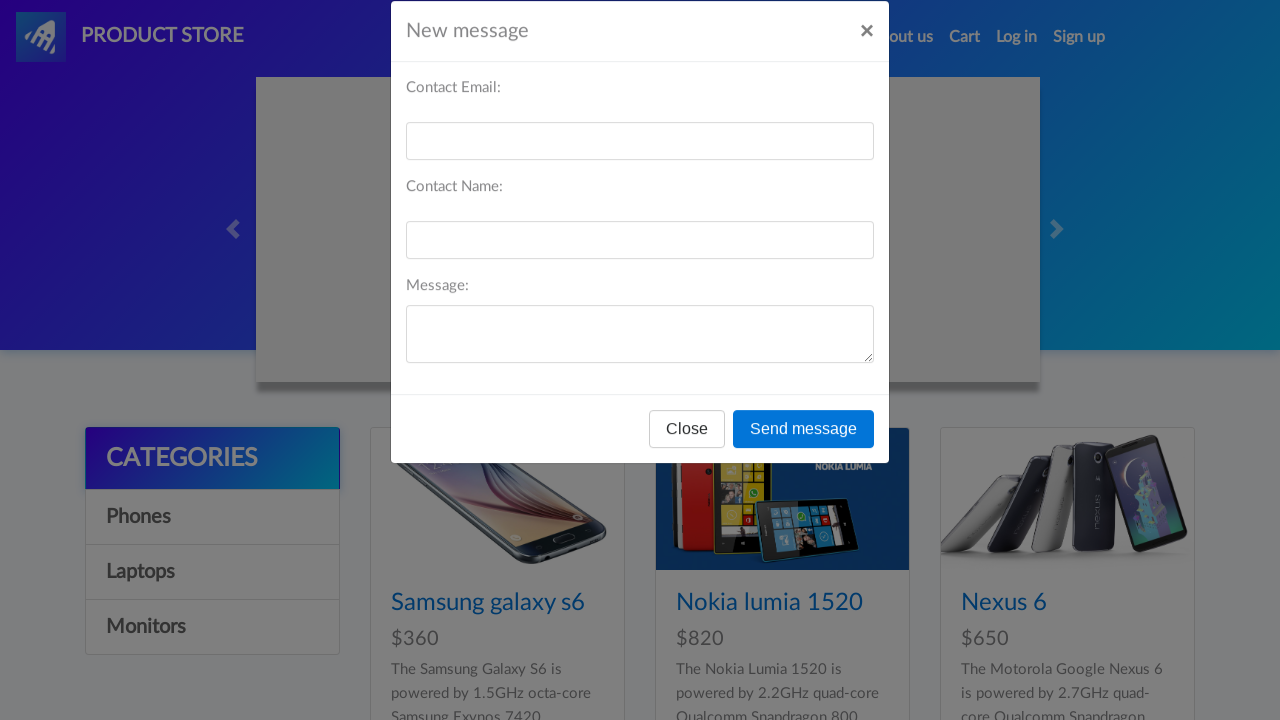

Filled email field with 'tester@gmail.com' on #recipient-email
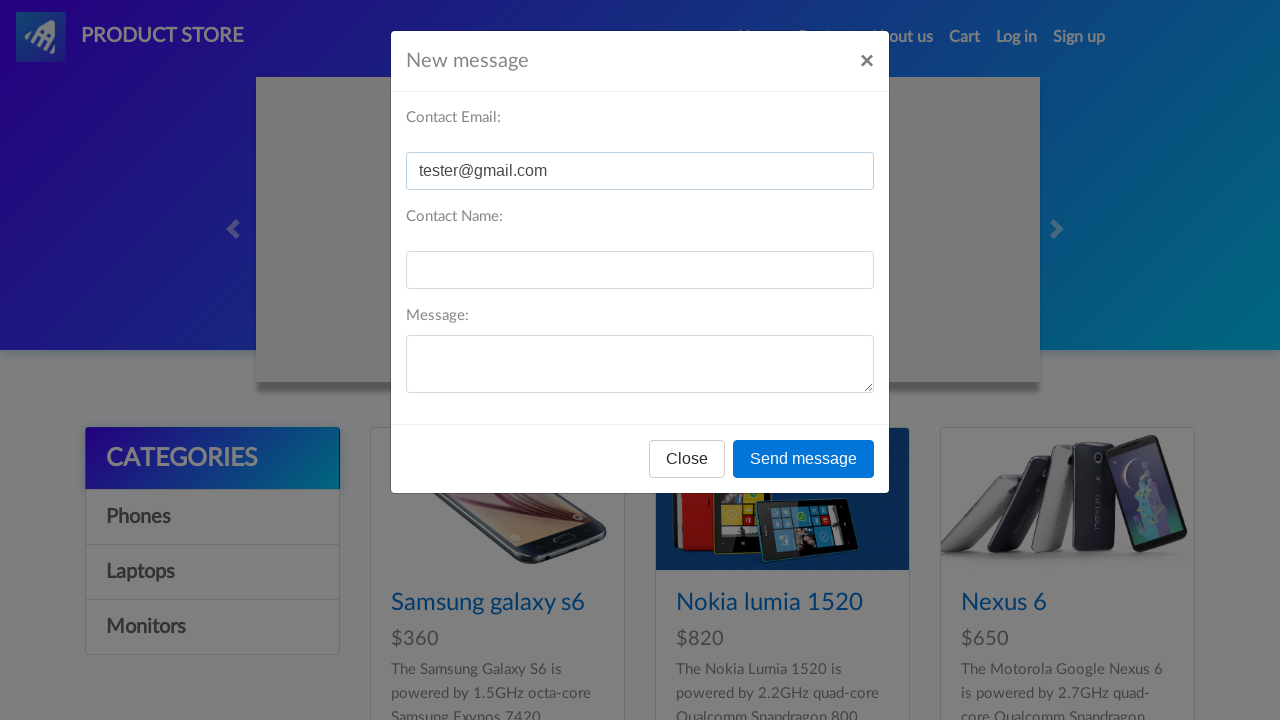

Filled name field with 'Mr Tester' on #recipient-name
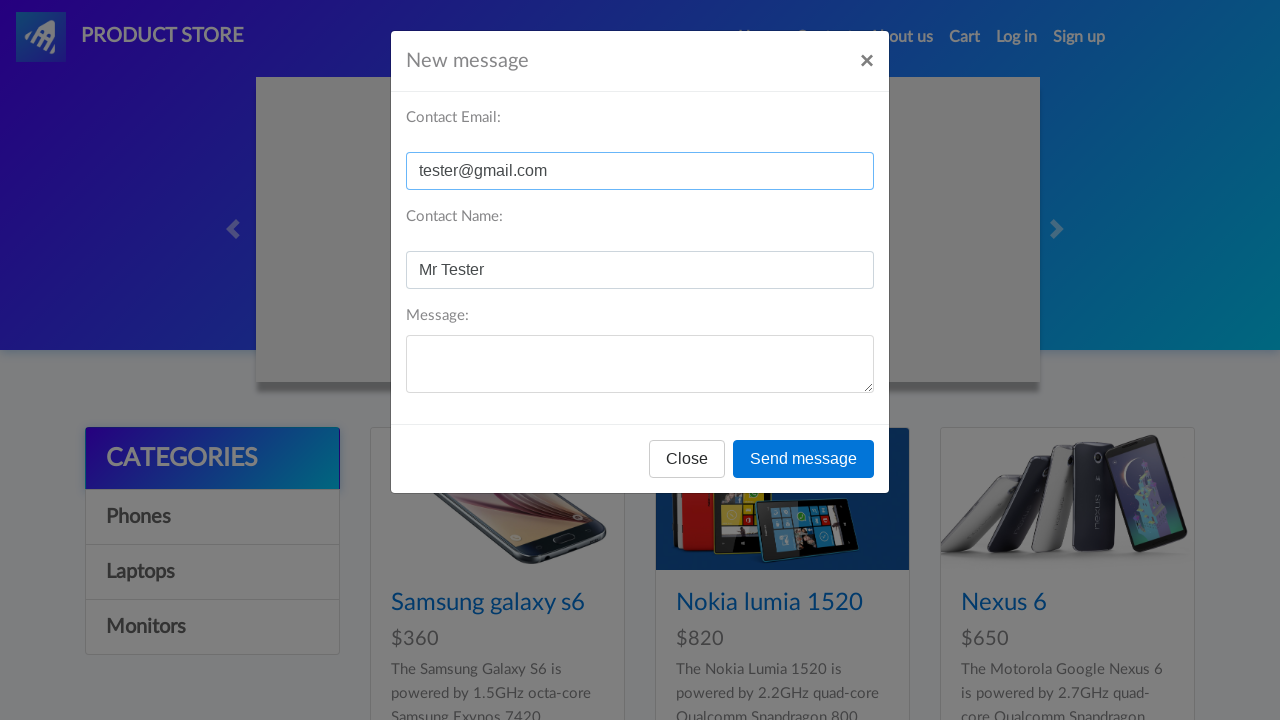

Filled message field with 'Hello!' on #message-text
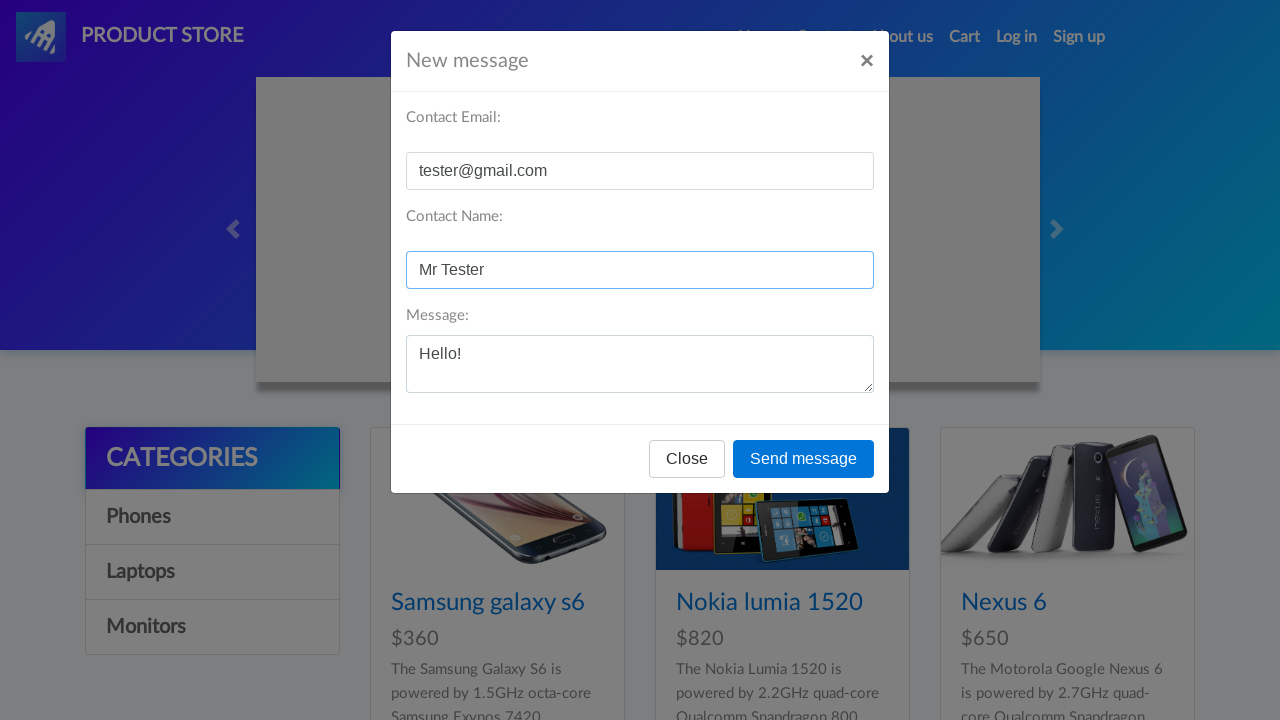

Clicked Send message button at (804, 459) on button[onclick='send()']
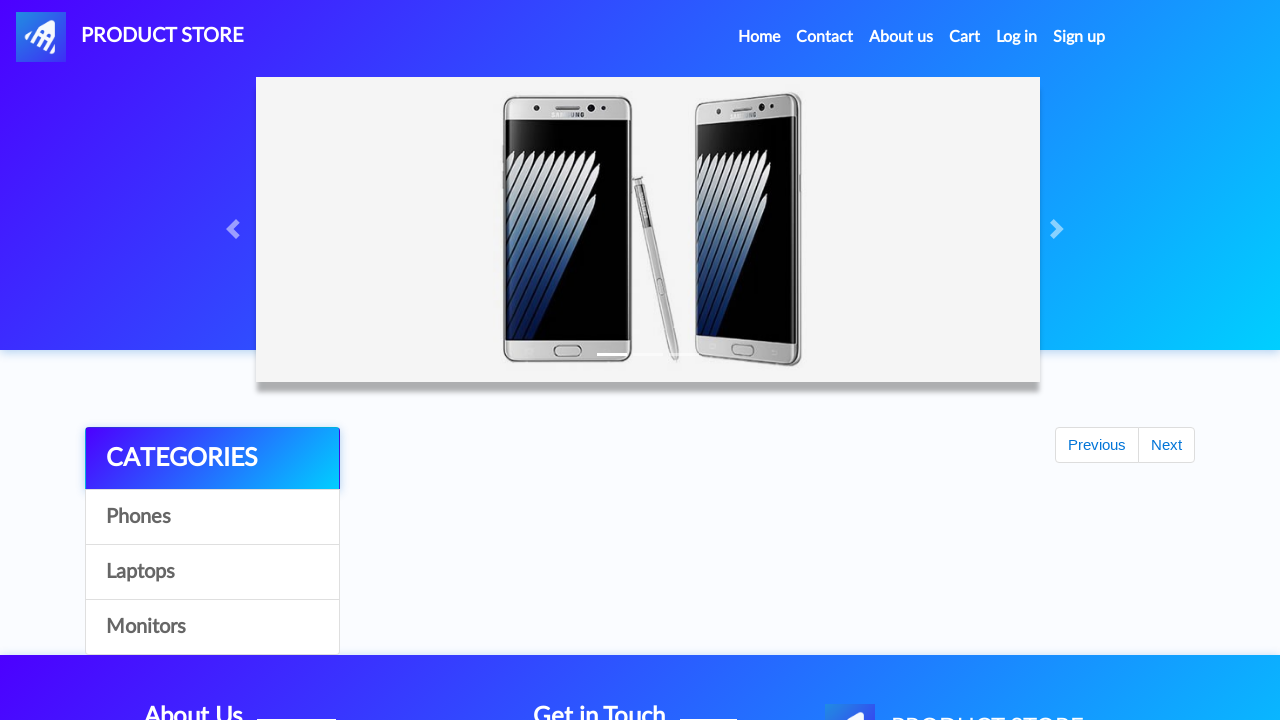

Set up dialog handler to accept alerts
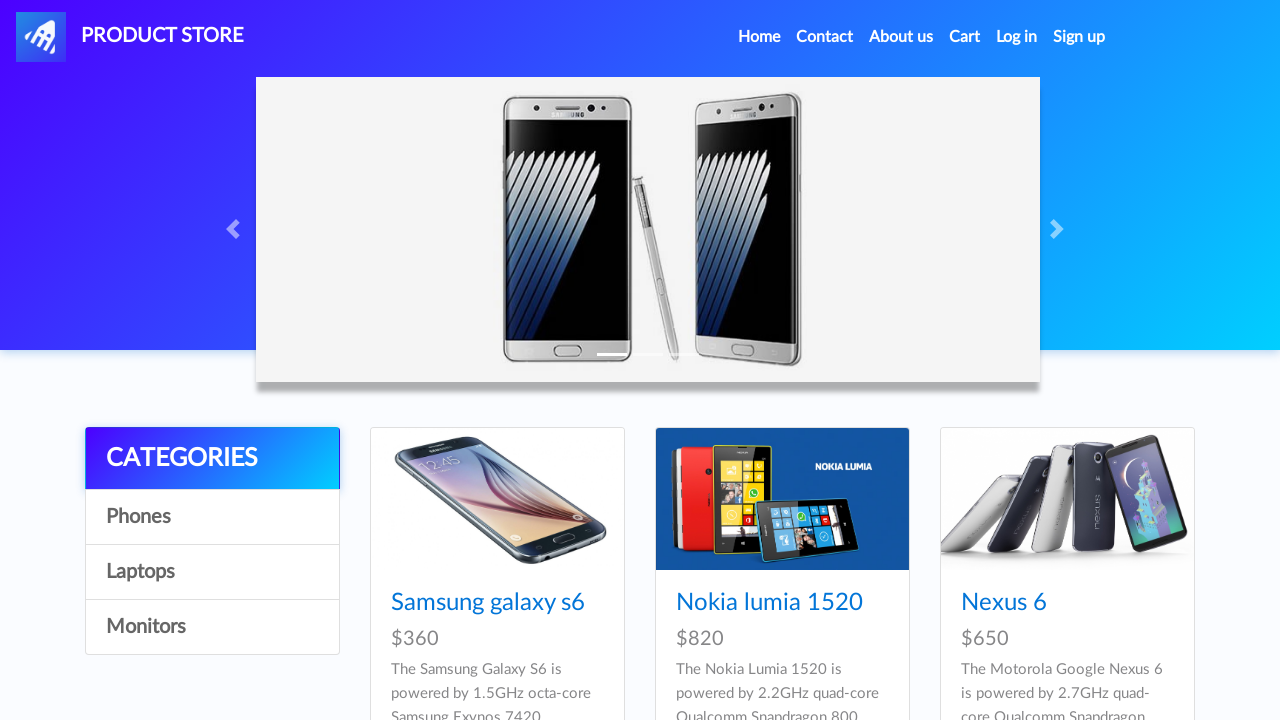

Waited for form submission to complete
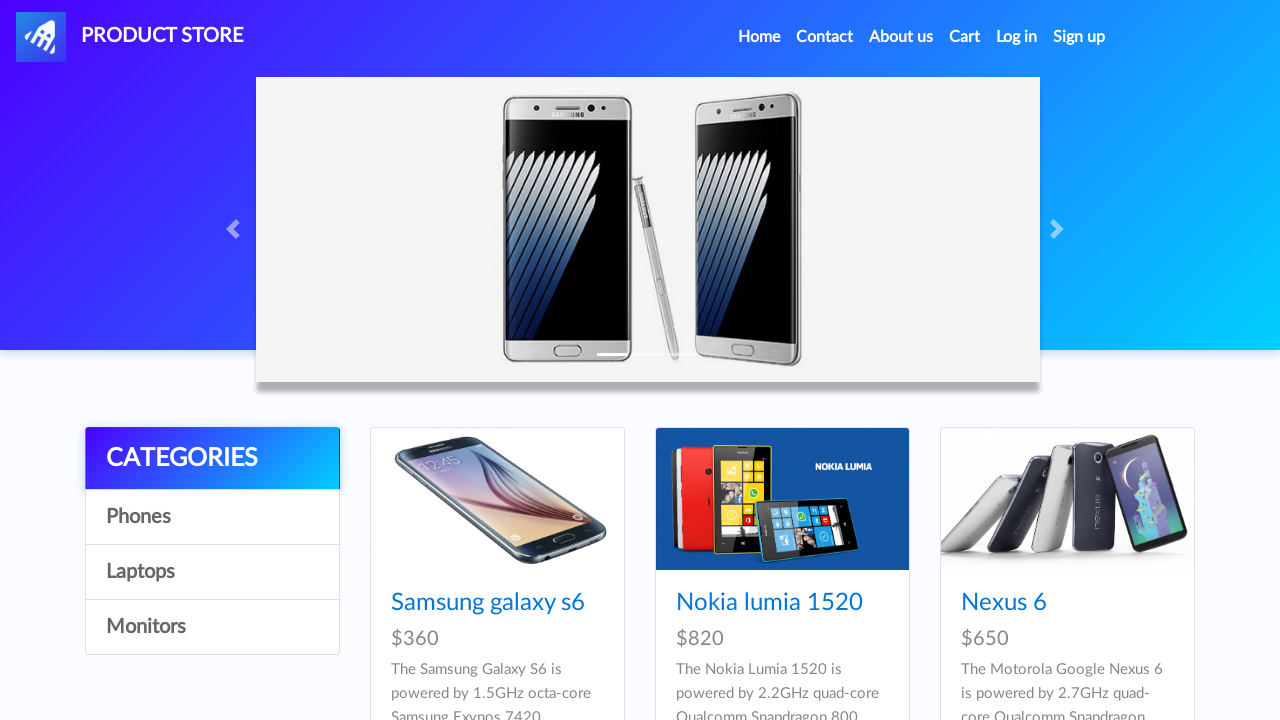

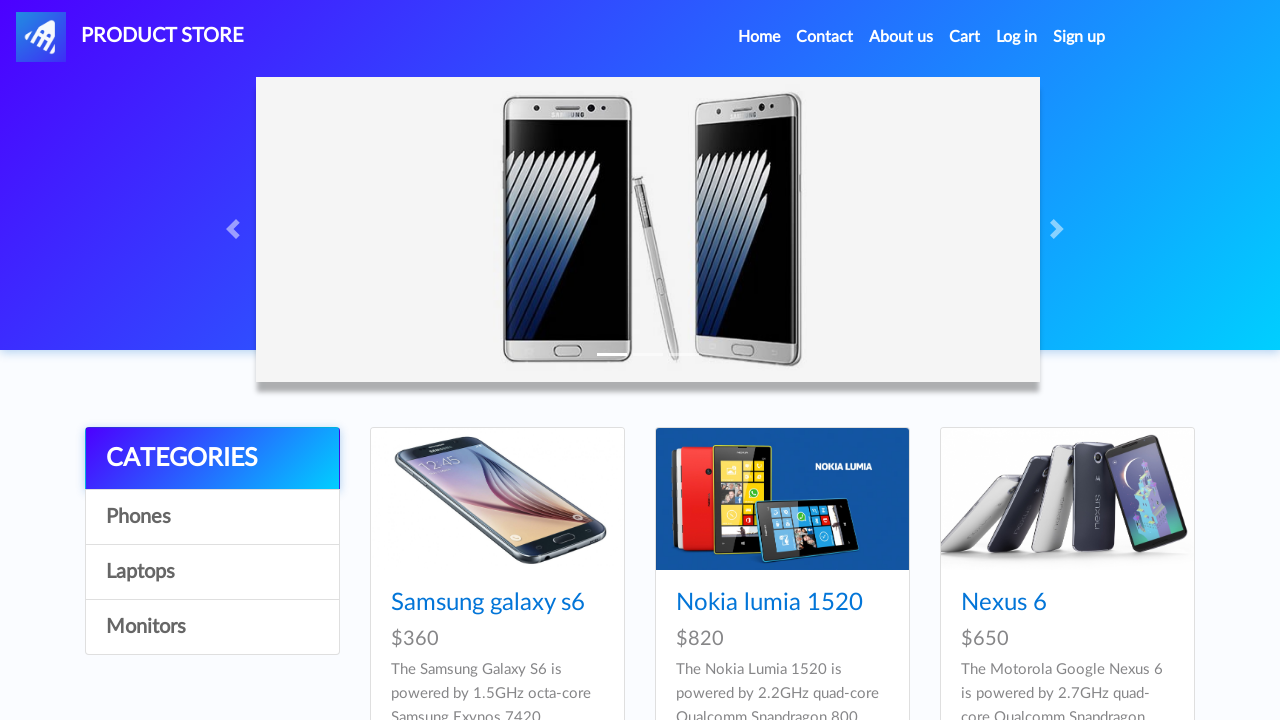